Tests the sorting functionality of a web table by clicking on the "Veg/fruit name" column header and verifying that table data is displayed in sorted order.

Starting URL: https://rahulshettyacademy.com/seleniumPractise/#/offers

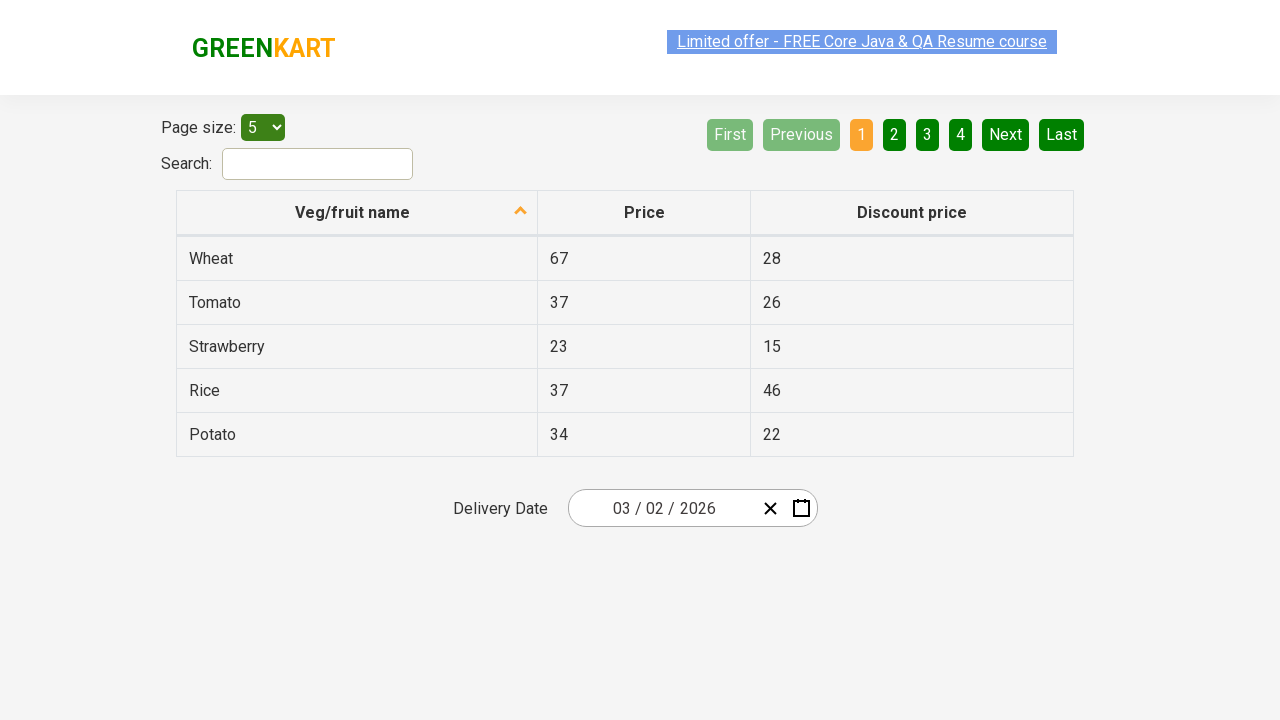

Waited for 'Veg/fruit name' column header to load
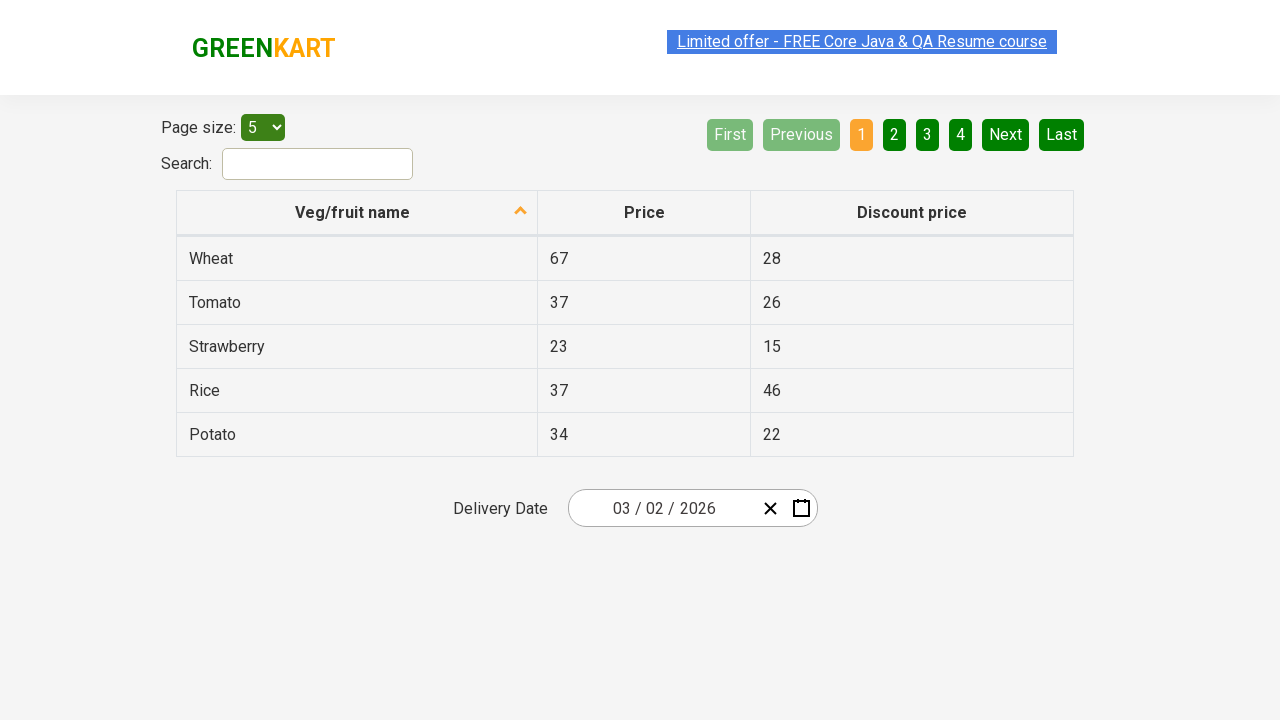

Clicked 'Veg/fruit name' column header to sort table at (353, 212) on xpath=//span[text()='Veg/fruit name']
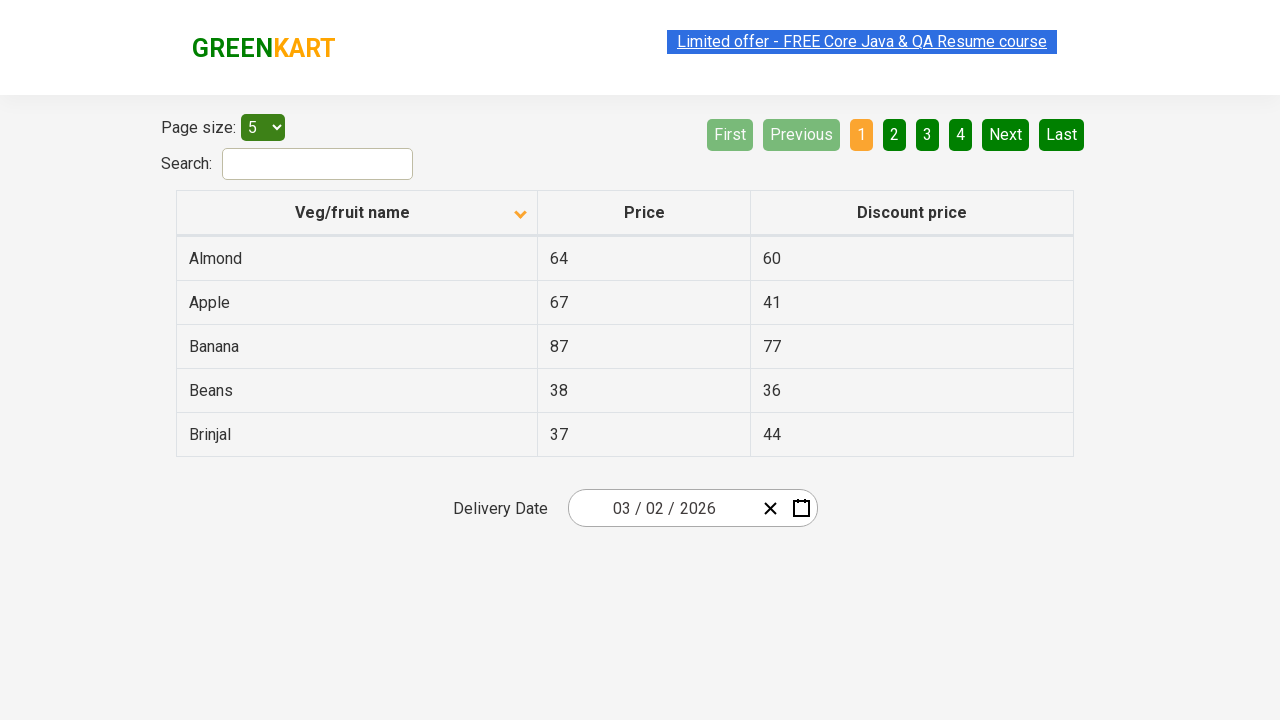

Waited for table rows to appear after sorting
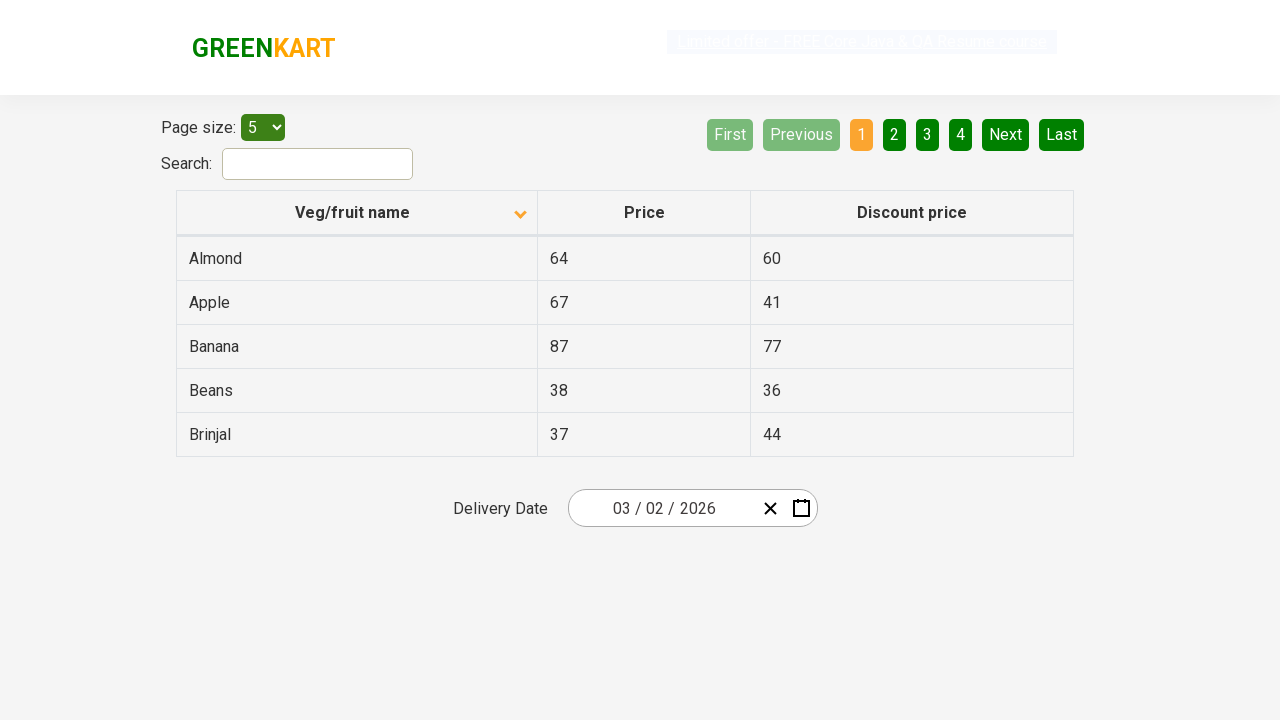

Retrieved 5 table cells from first column
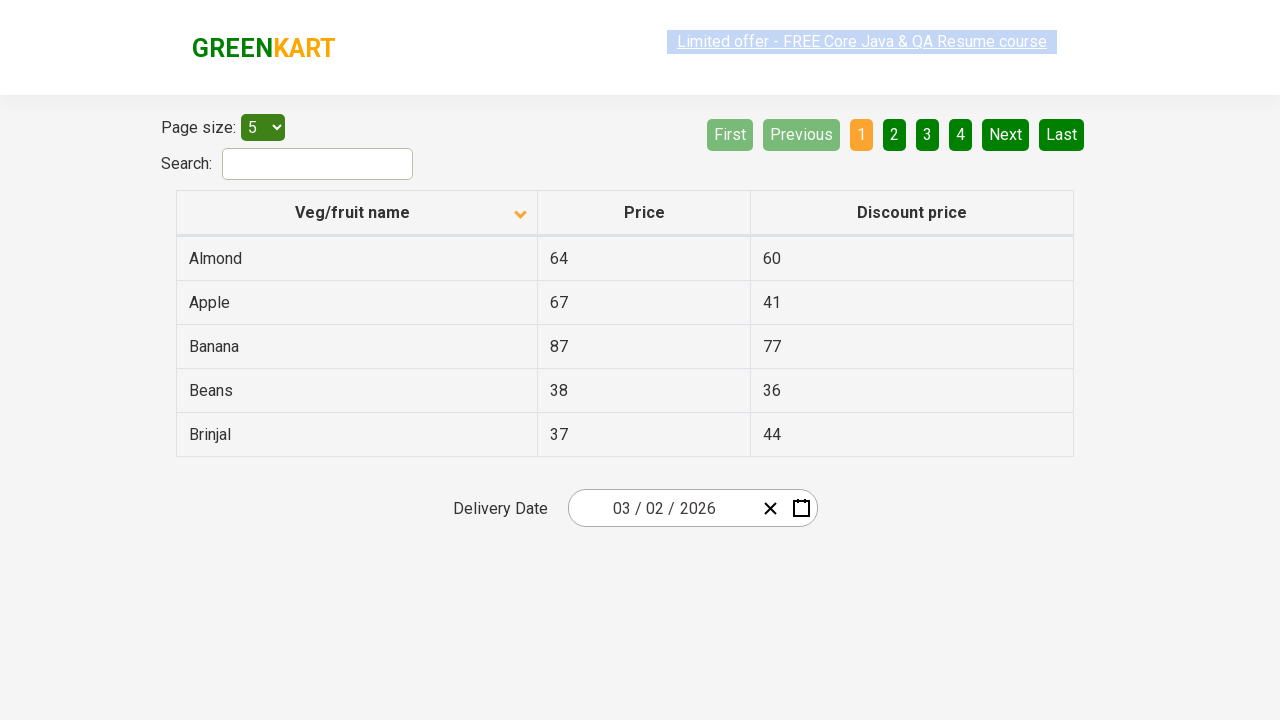

Verified that table contains data after sorting
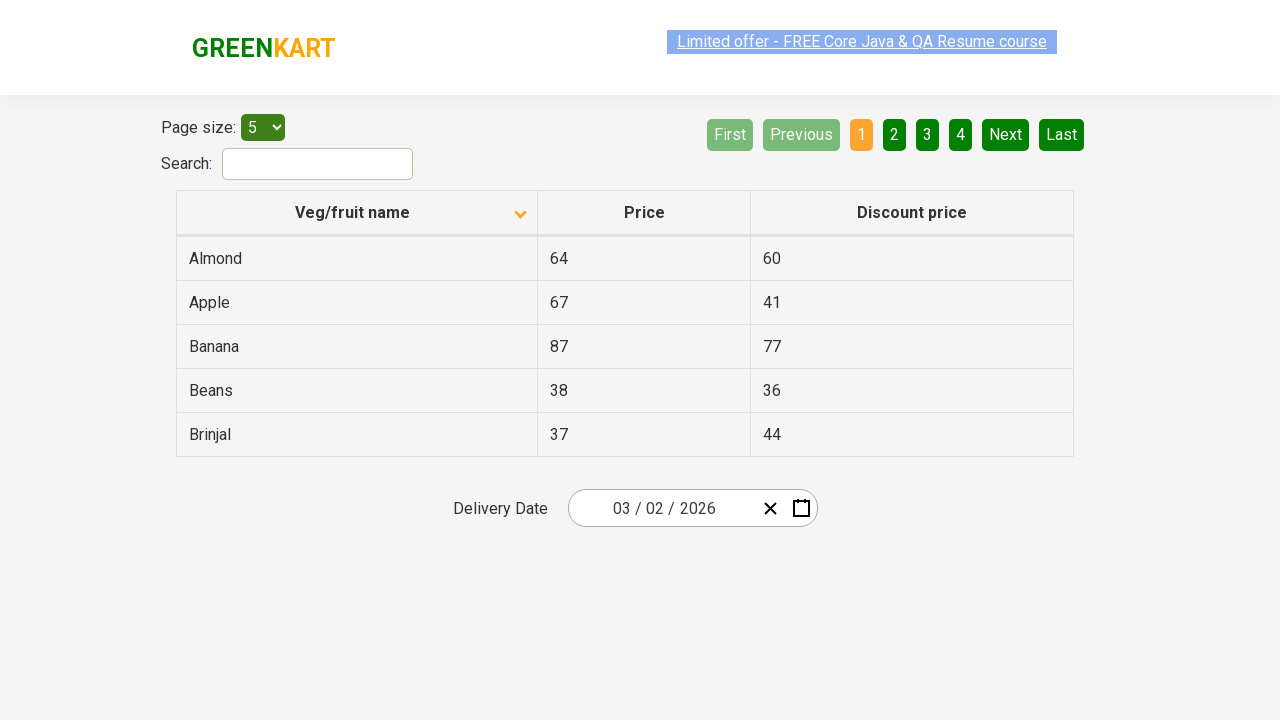

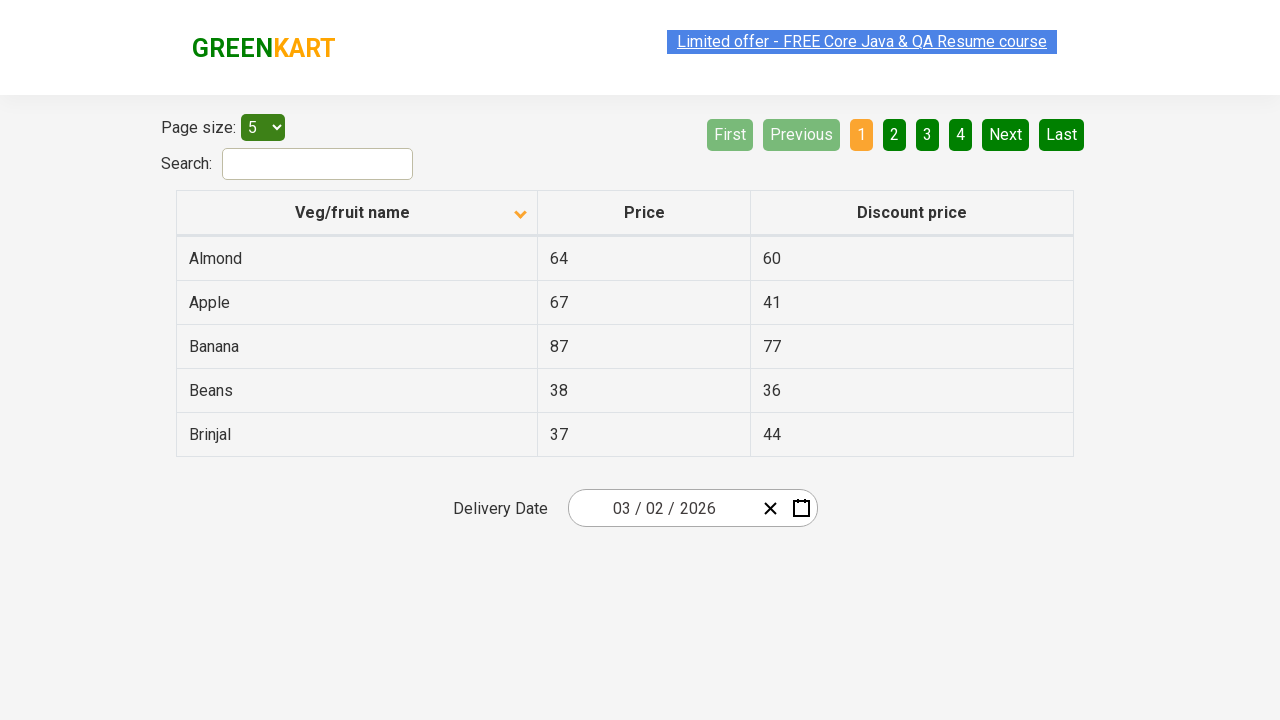